Tests various select menu interactions on DemoQA including dropdown selections with different select types (React Select components and standard HTML select elements)

Starting URL: https://demoqa.com/select-menu

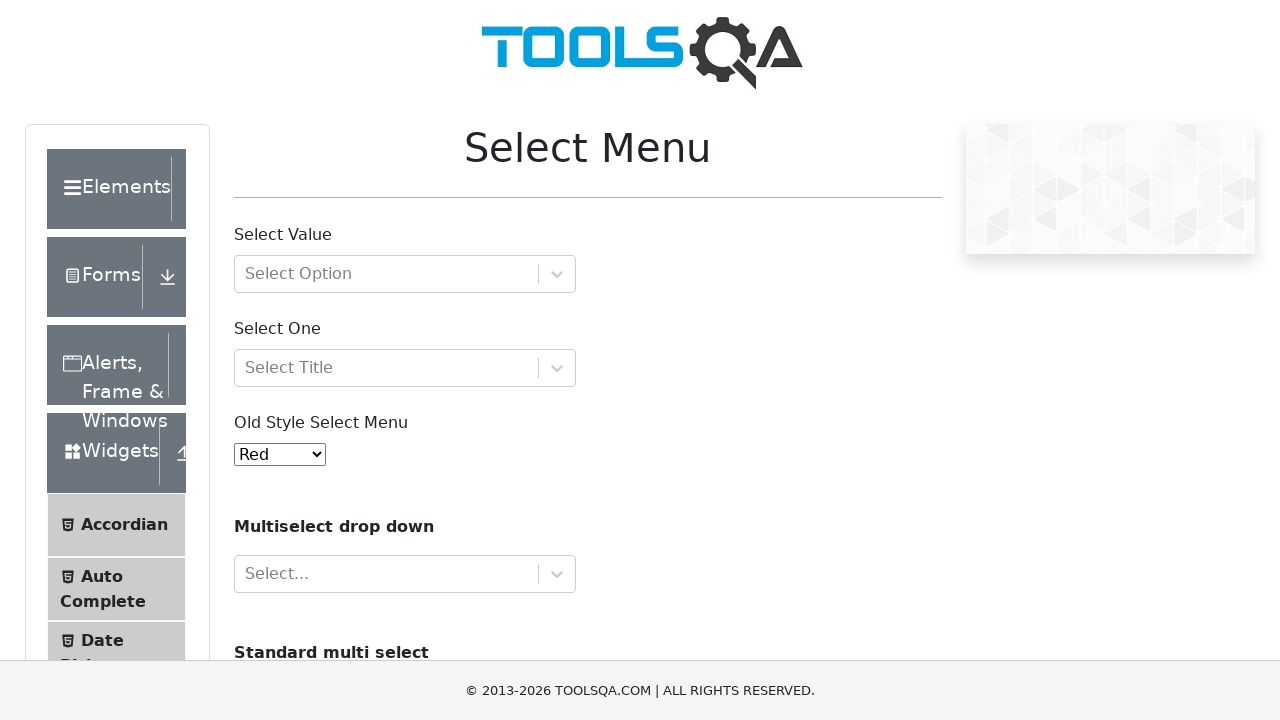

Clicked on the first dropdown with option group at (405, 274) on #withOptGroup
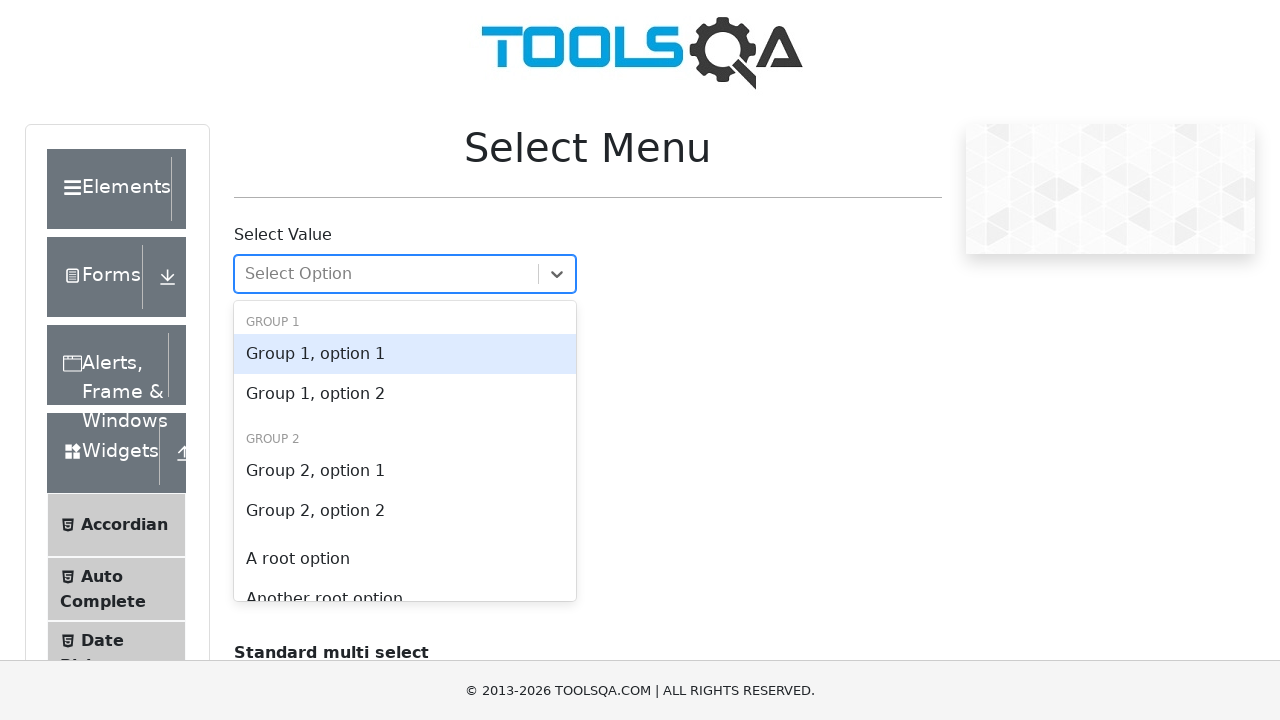

Selected the first option in the option group at (405, 354) on #react-select-2-option-0-0
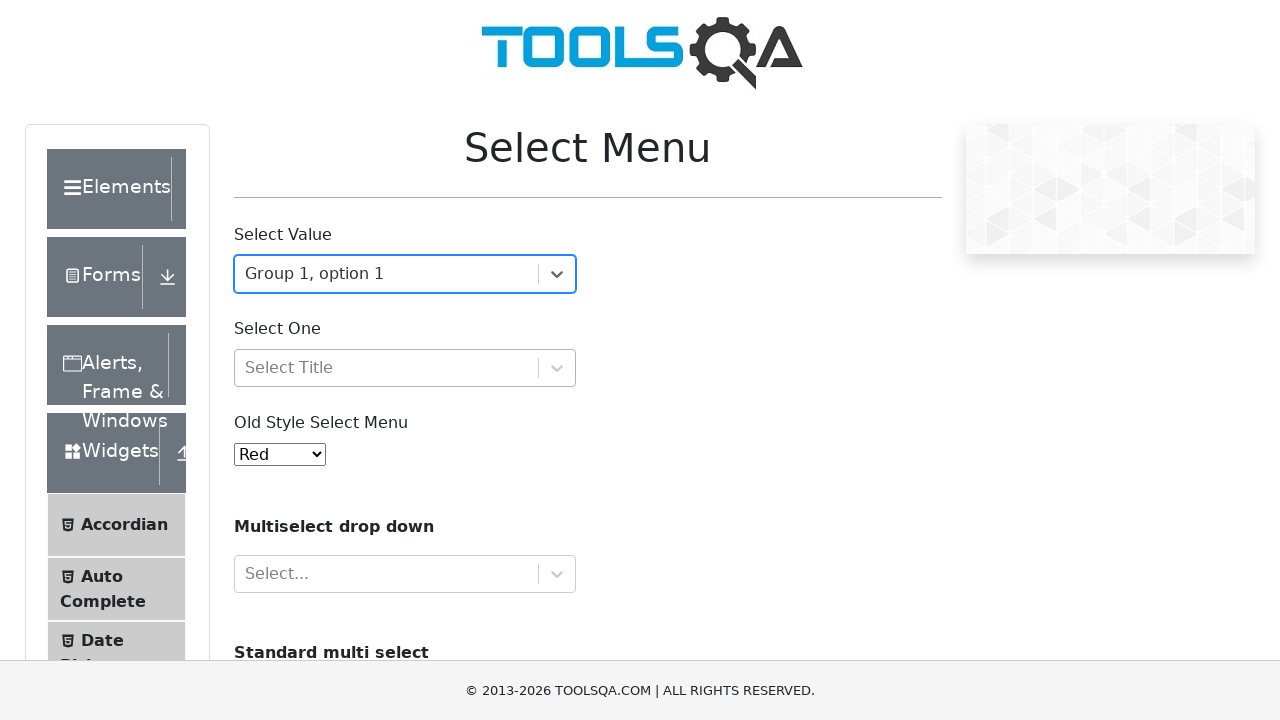

Clicked on the 'Select One' React Select dropdown at (405, 368) on #selectOne
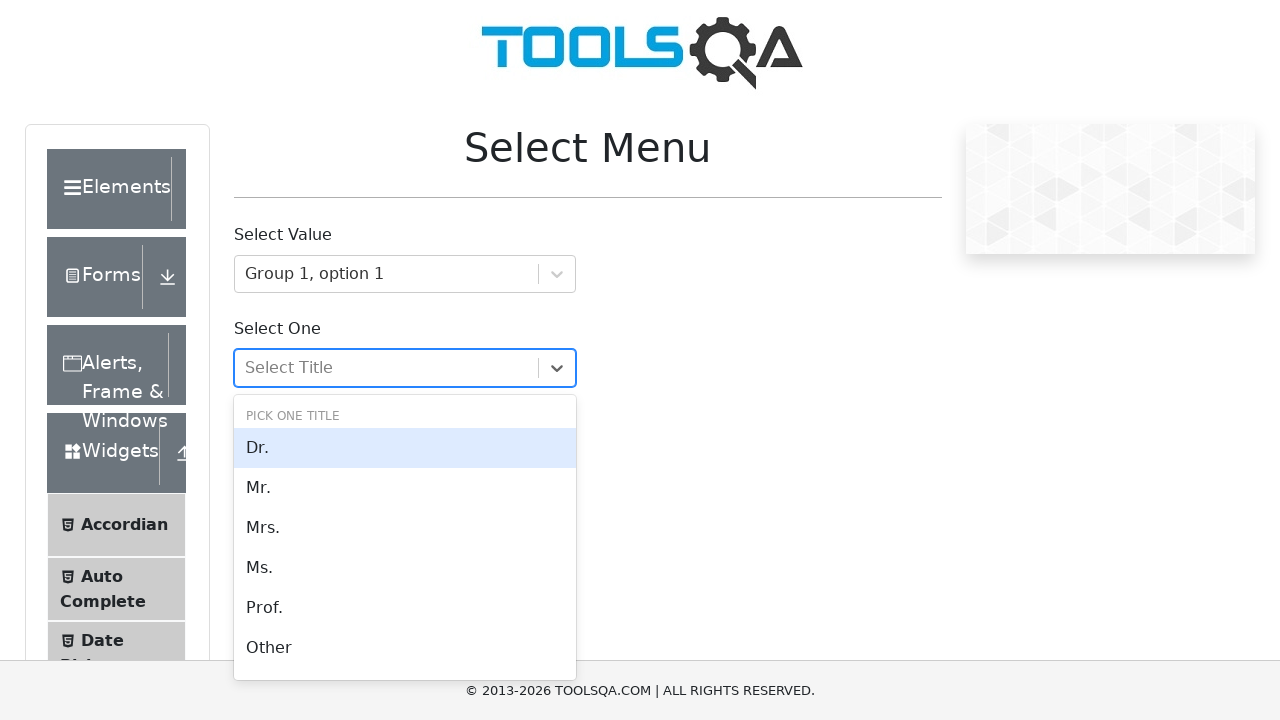

Selected the first option from 'Select One' dropdown at (405, 448) on #react-select-3-option-0-0
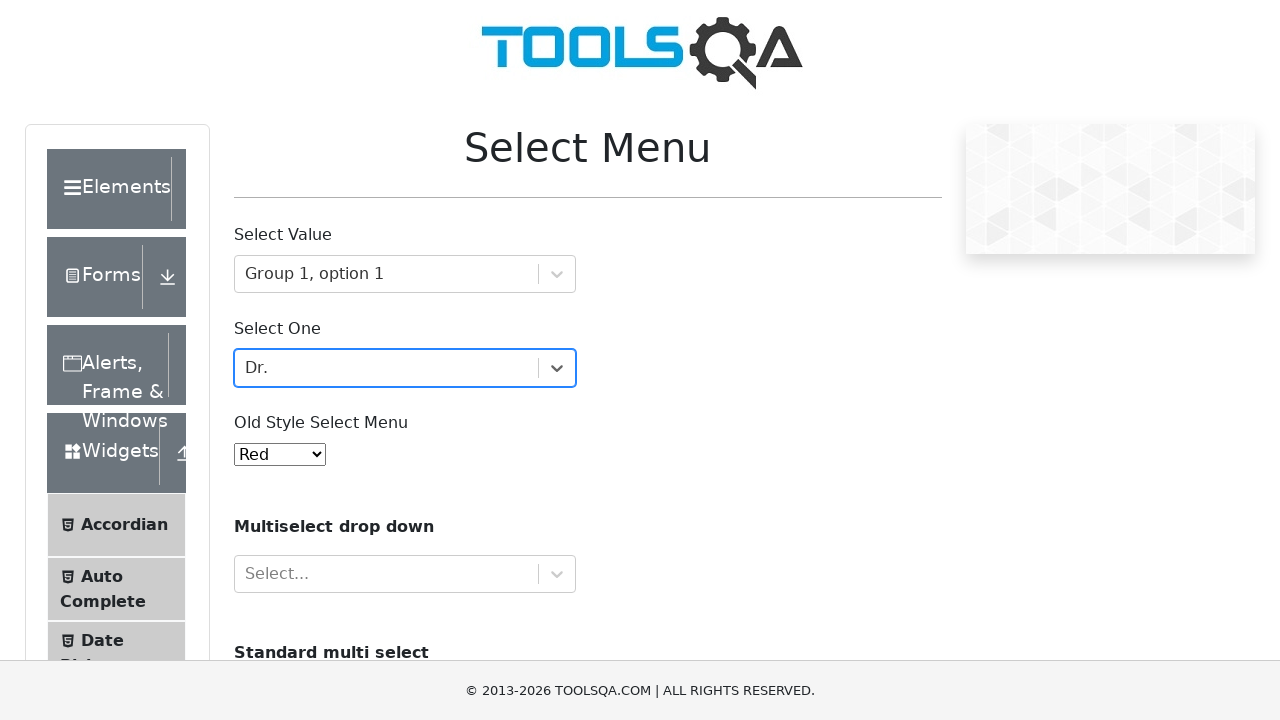

Selected value '1' from old style HTML select menu on #oldSelectMenu
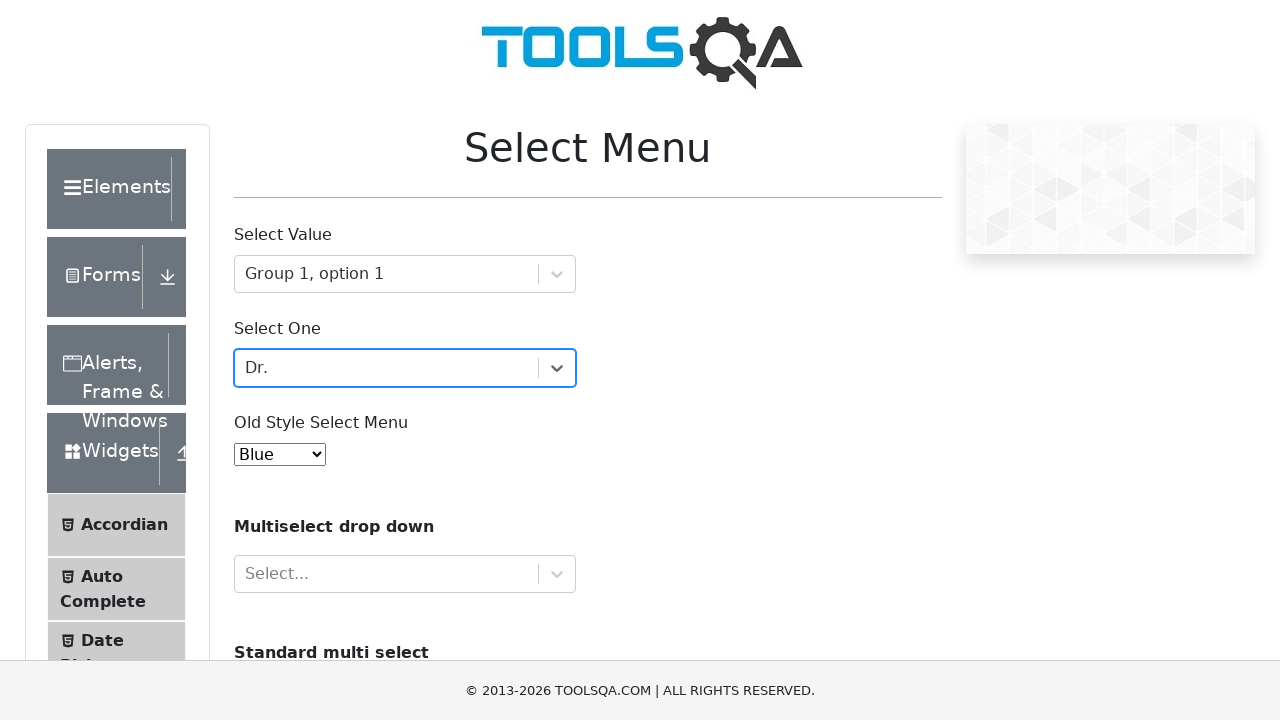

Clicked on the multiselect dropdown at (405, 574) on xpath=//*[@id='react-select-4-input']/../../..
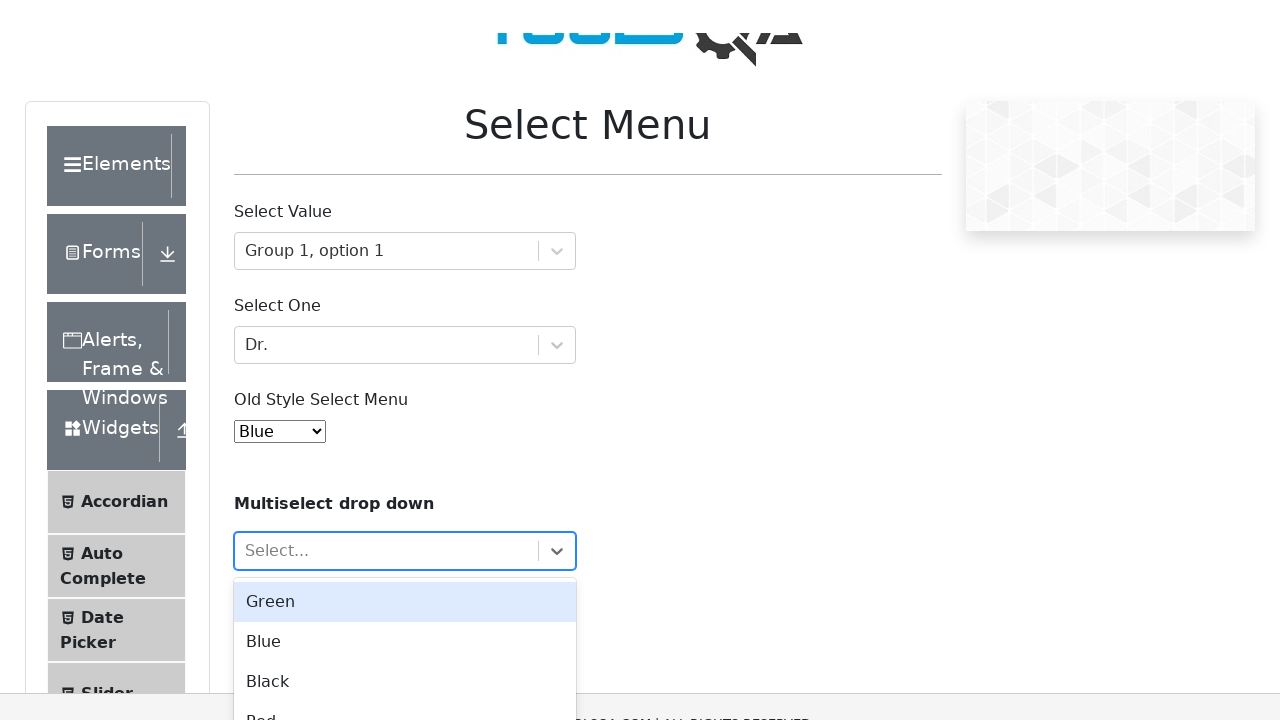

Selected the first option in the multiselect dropdown at (405, 568) on #react-select-4-option-0
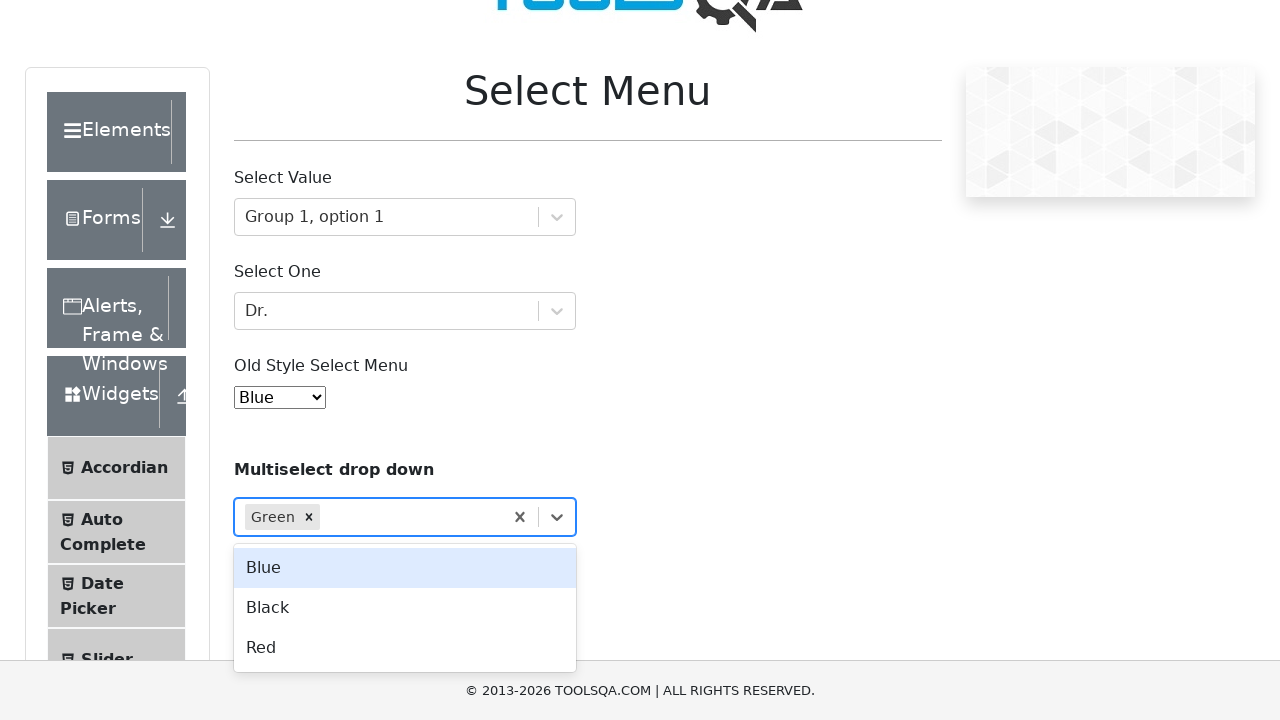

Selected 'audi' from the cars standard HTML select menu on #cars
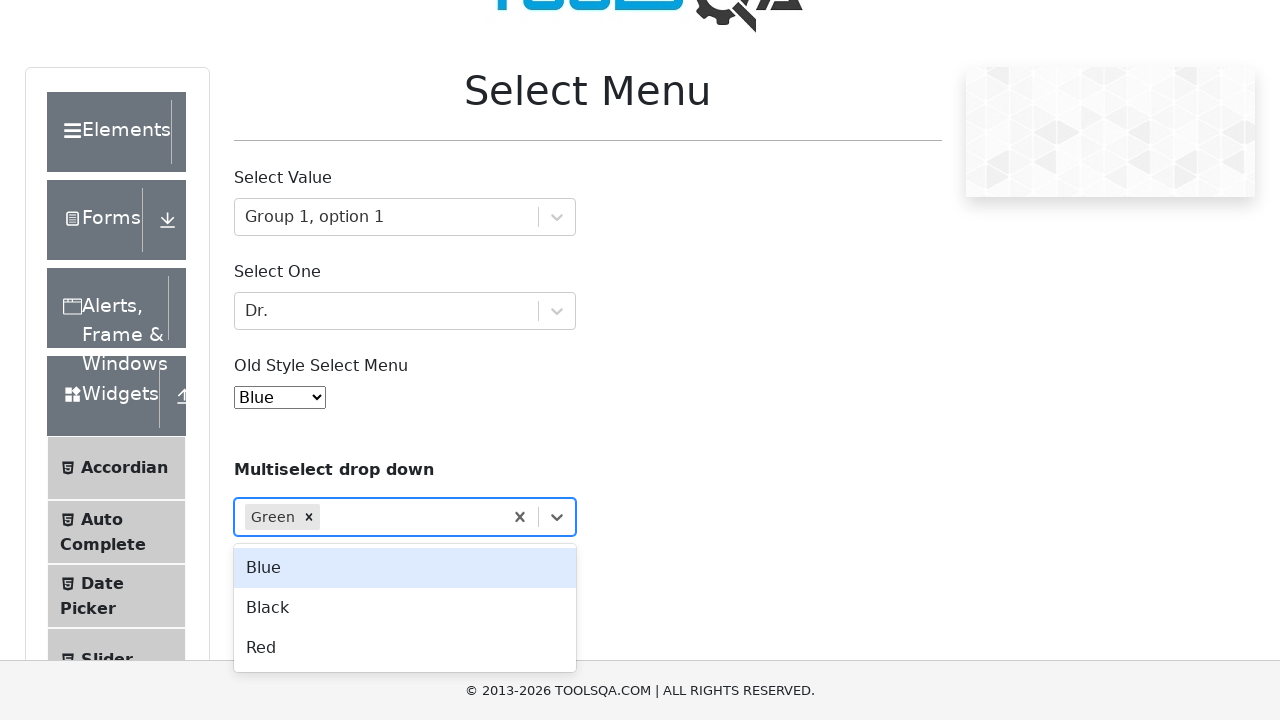

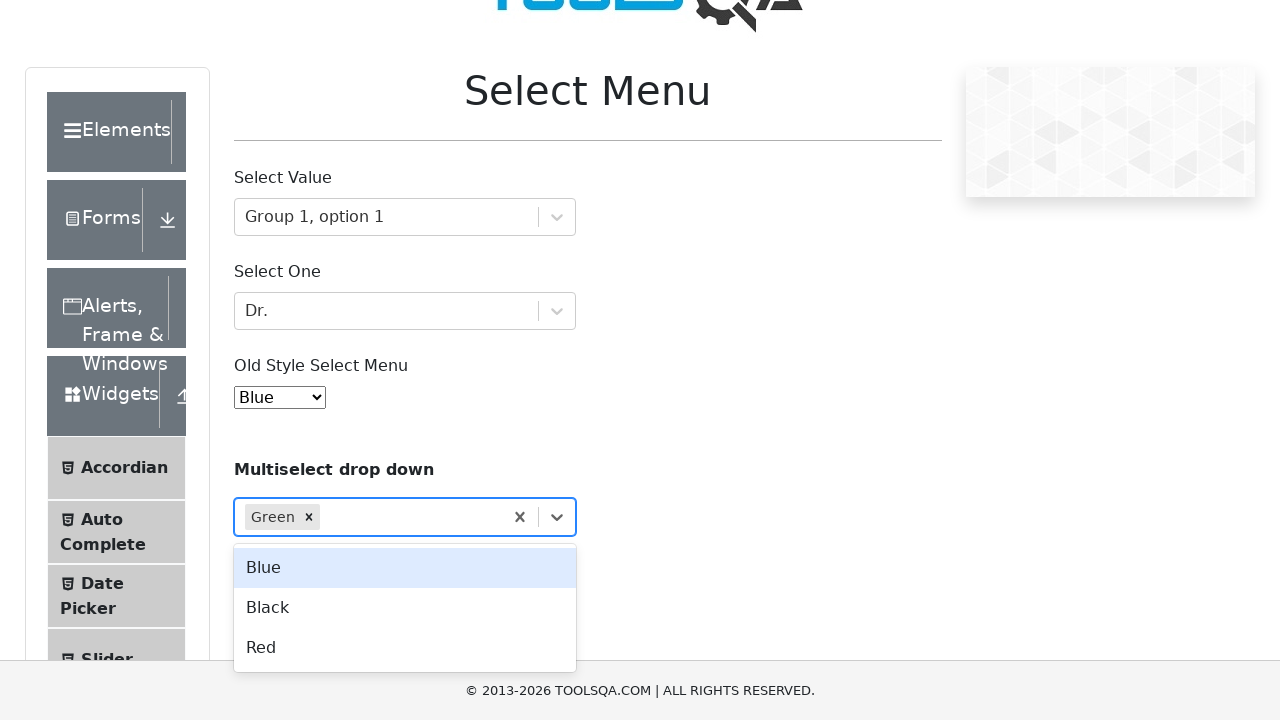